Tests the forgot password page by verifying various elements are displayed, filling in an email address, and submitting the form

Starting URL: https://practice.cydeo.com/forgot_password

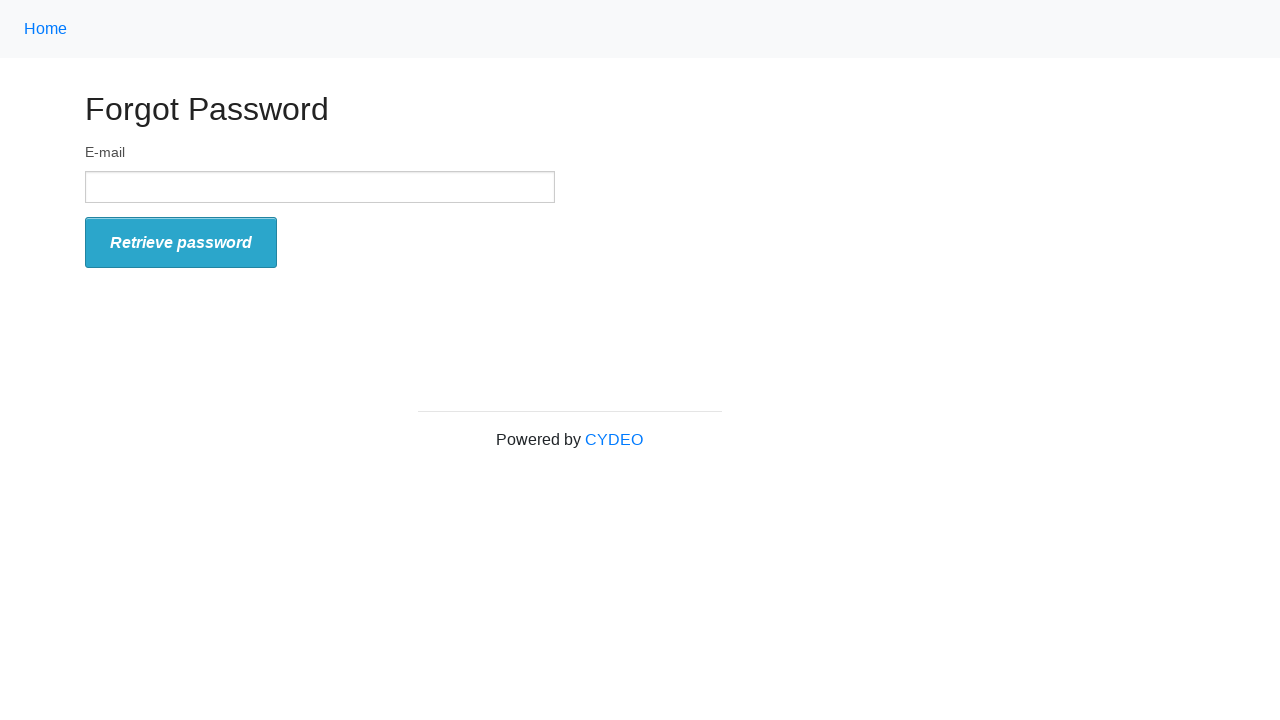

Verified home button is visible
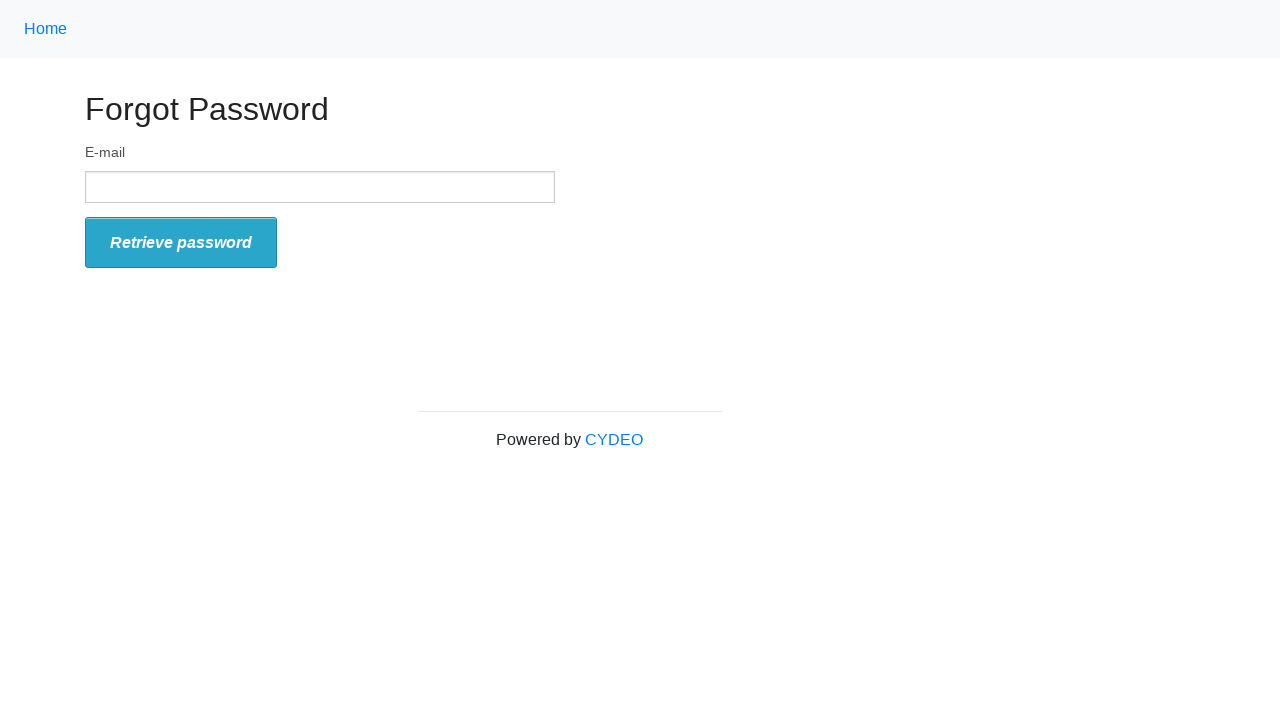

Verified home button text content is 'Home'
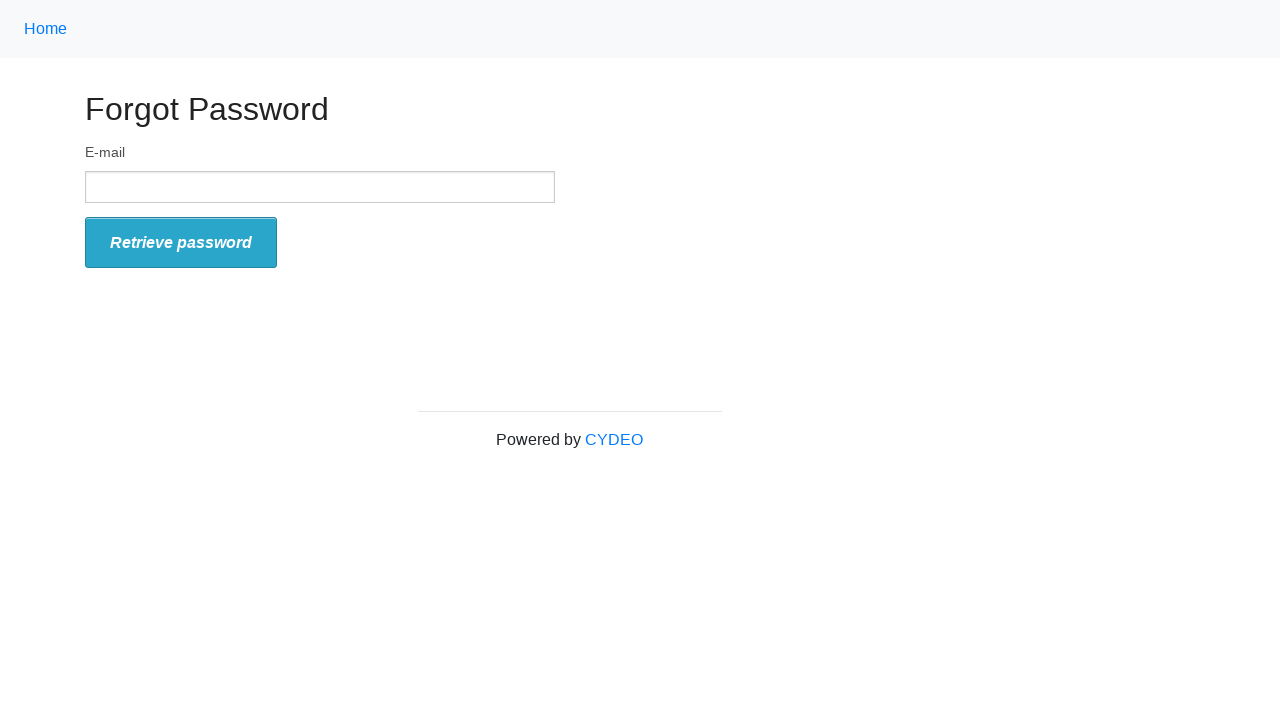

Verified 'Forgot Password' header is visible
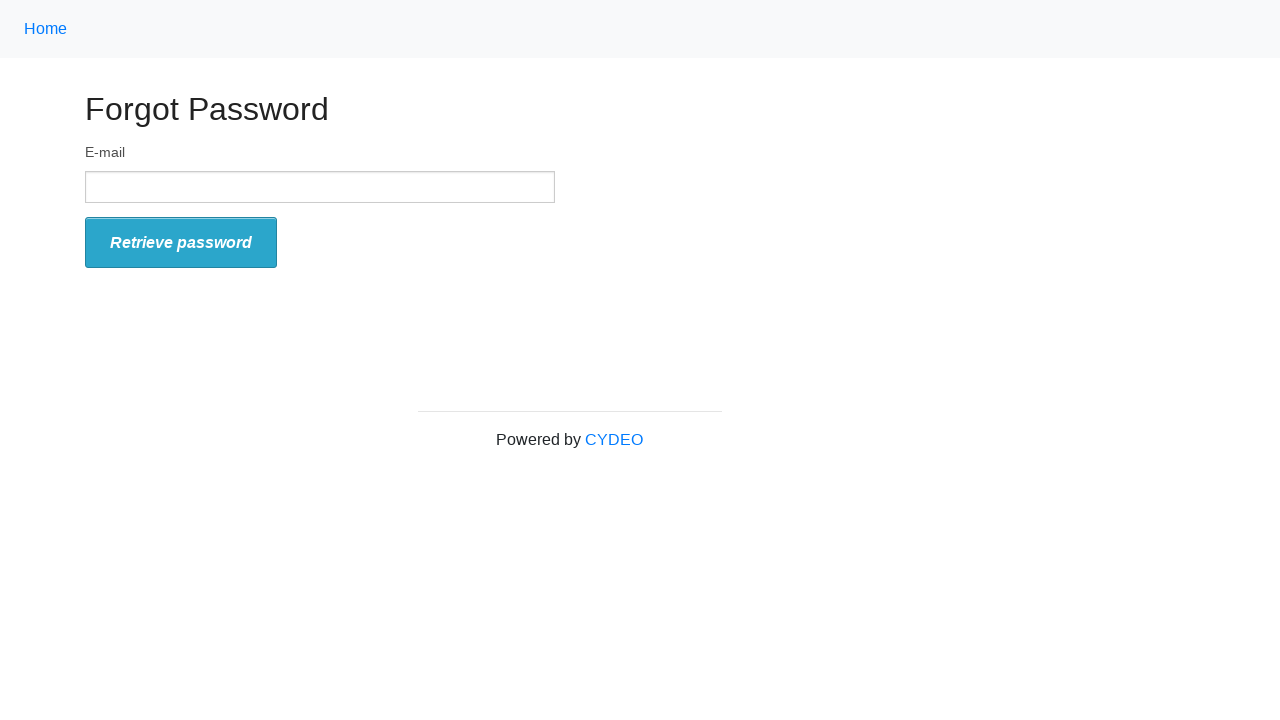

Verified header text content is 'Forgot Password'
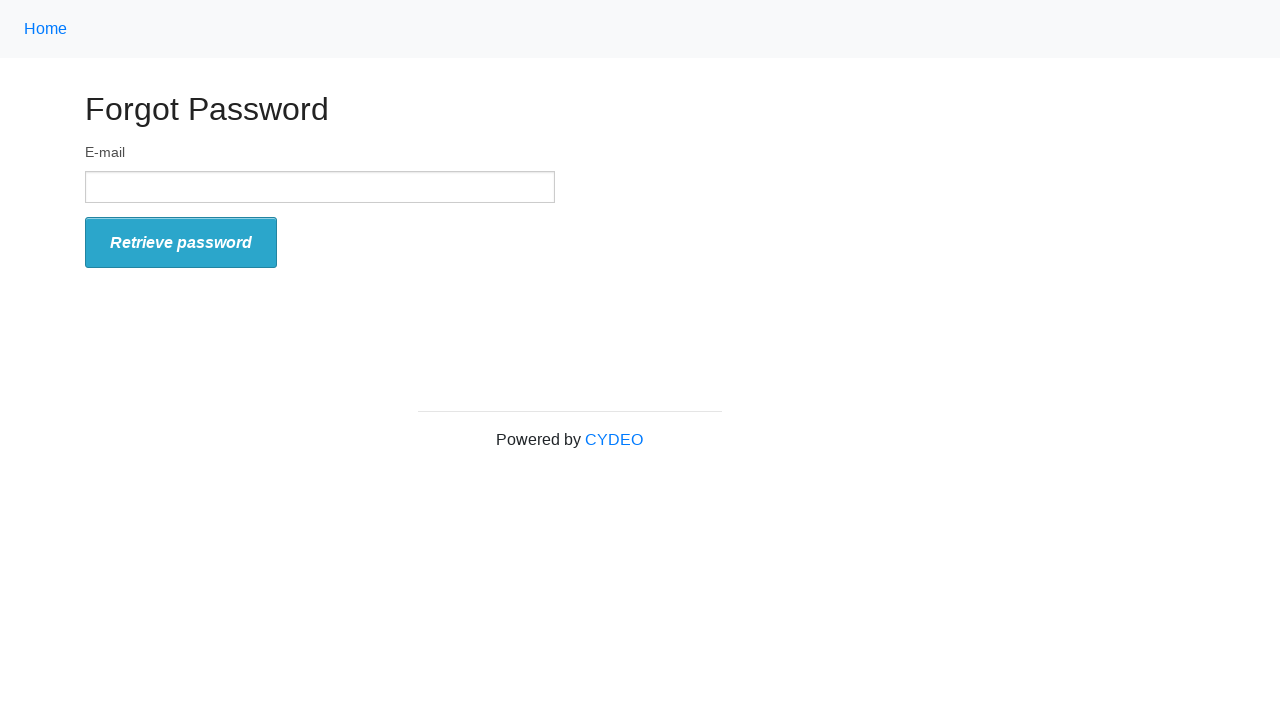

Verified email label is visible
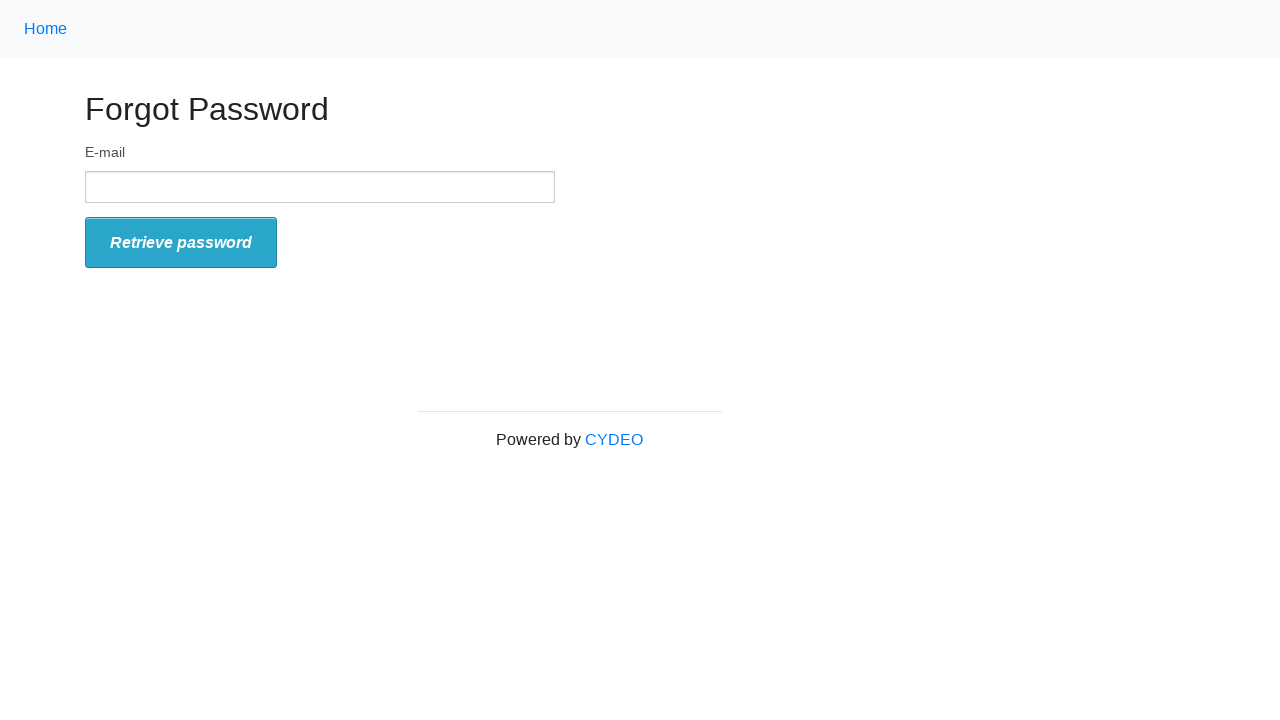

Verified email label text content is 'E-mail'
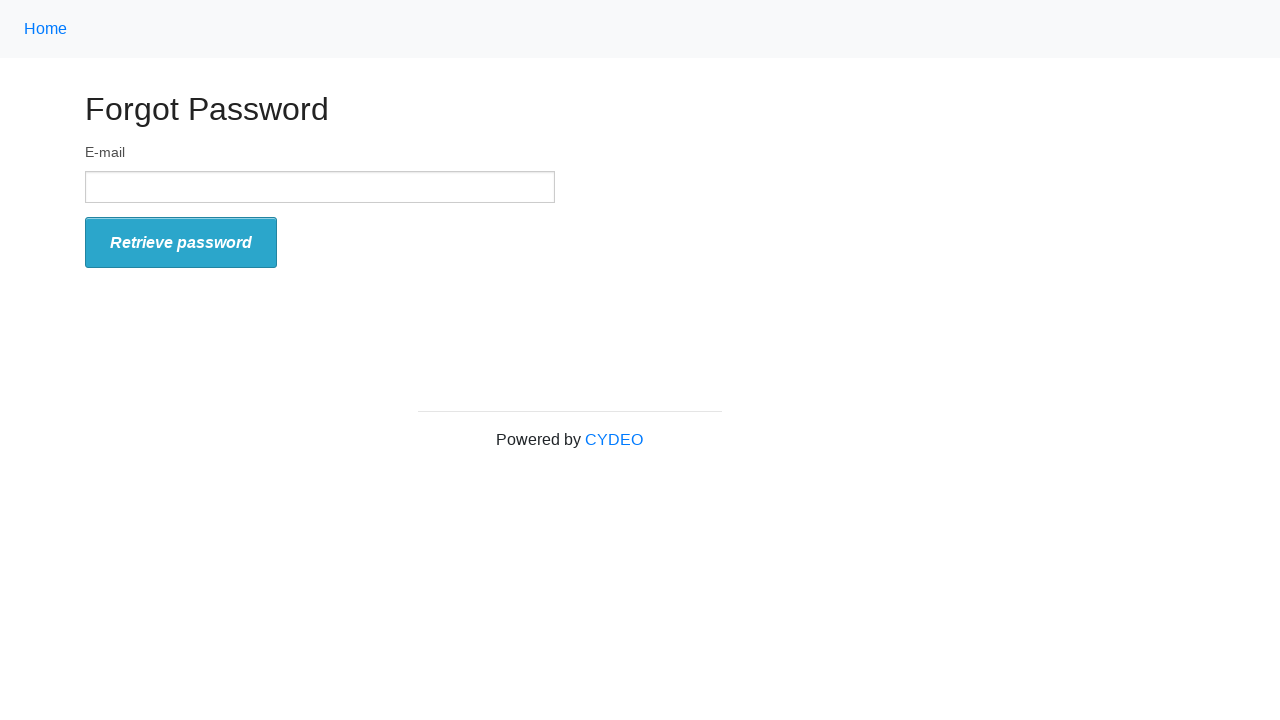

Filled email input field with 'admin@cydeo.com' on input[name='email']
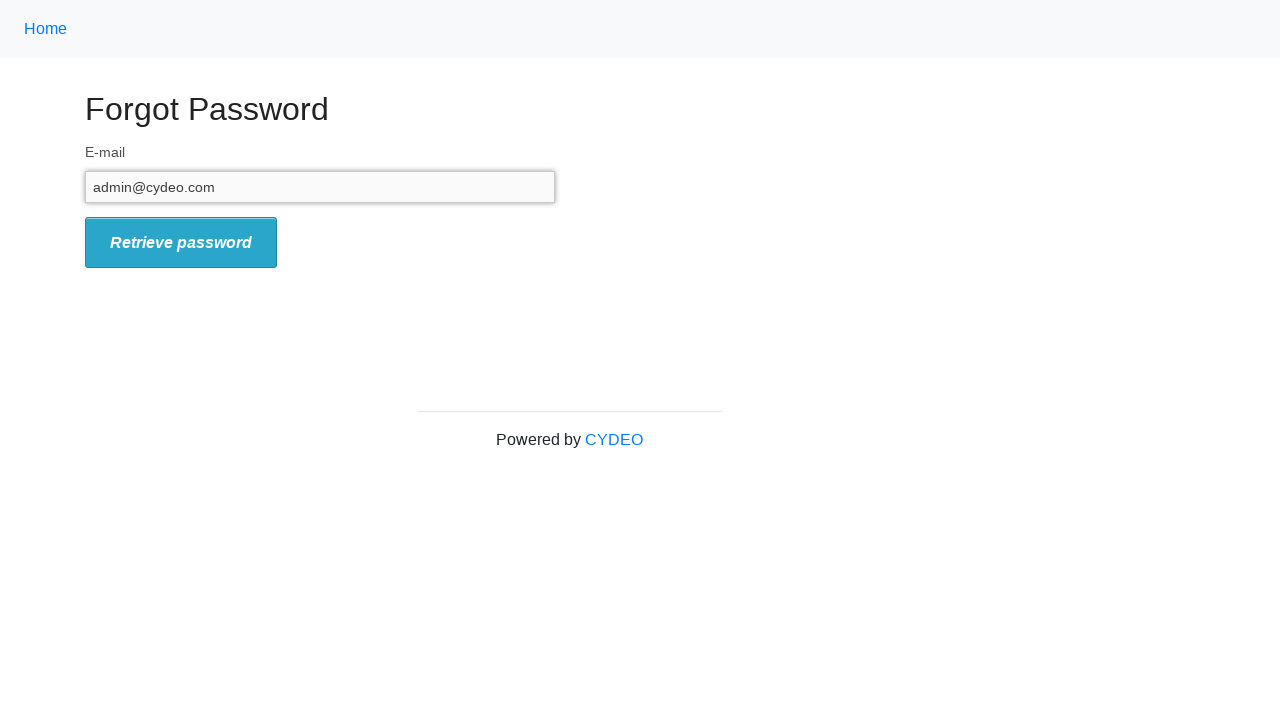

Clicked retrieve password submit button at (181, 243) on button[type='submit']
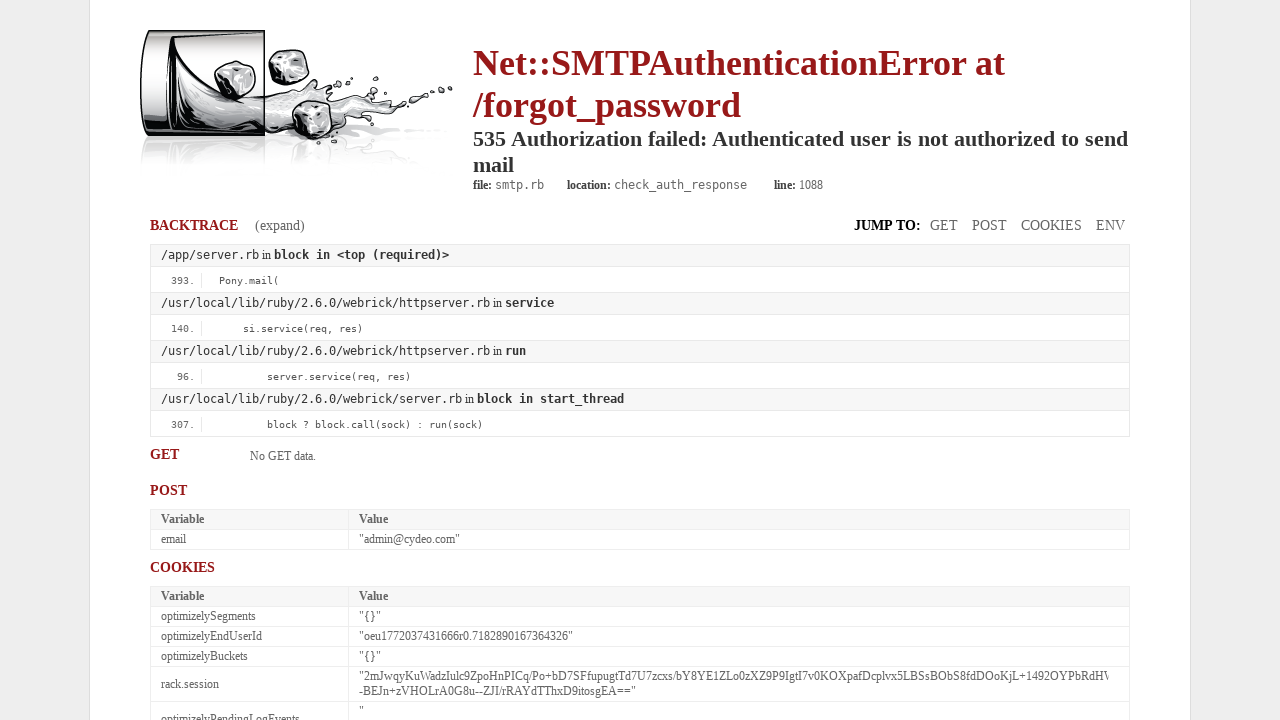

Navigated back to forgot password form
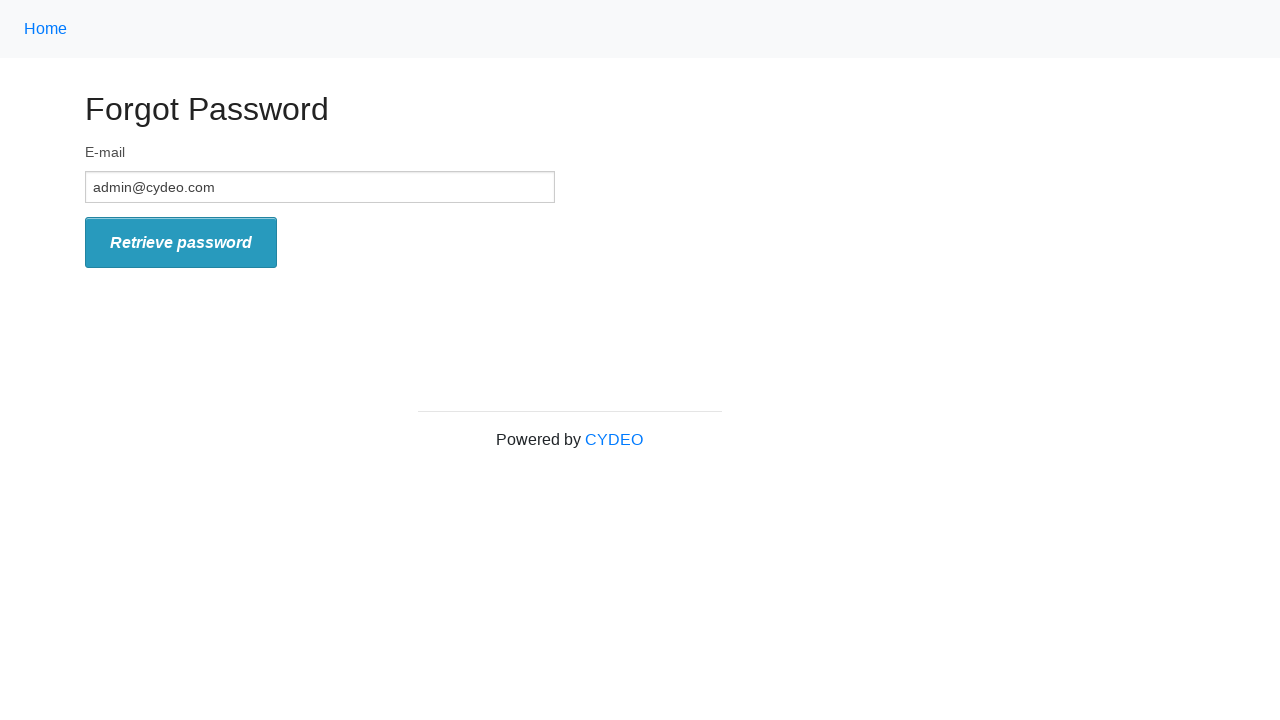

Verified footer text is visible
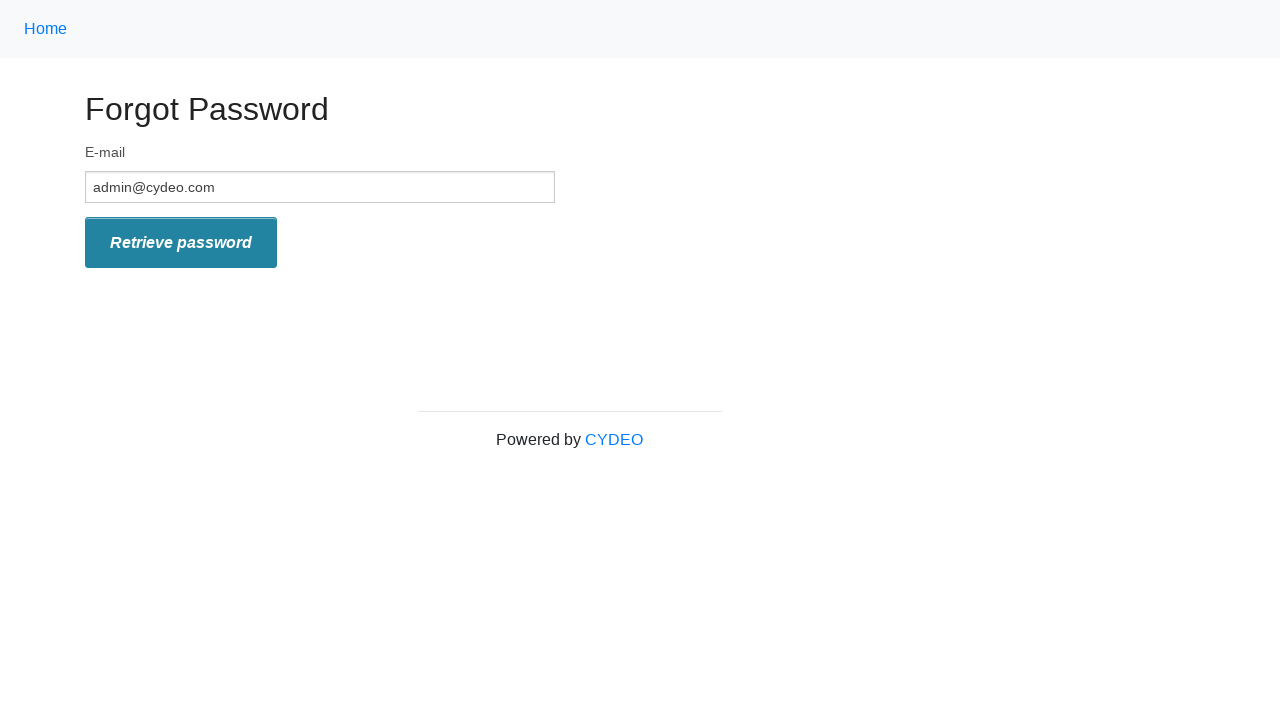

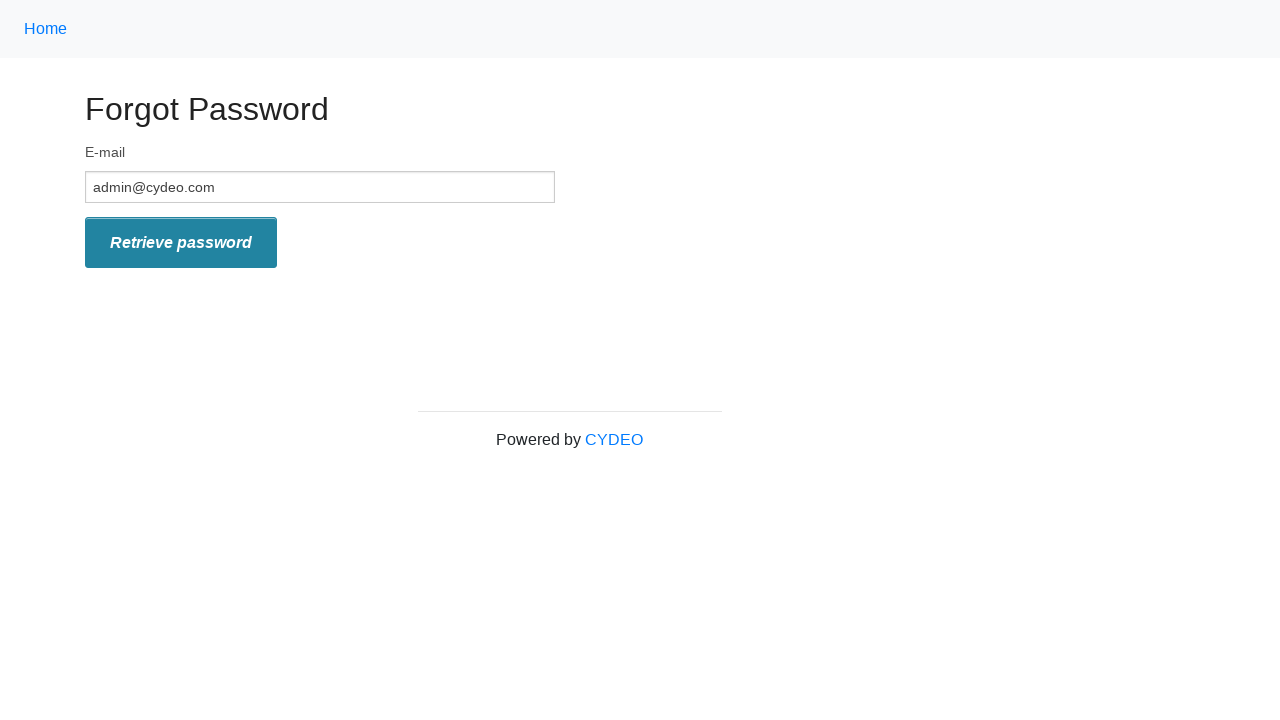